Tests that the Substrate Playground website loads successfully by verifying the page returns a 200 HTTP status code

Starting URL: https://playground.substrate.dev

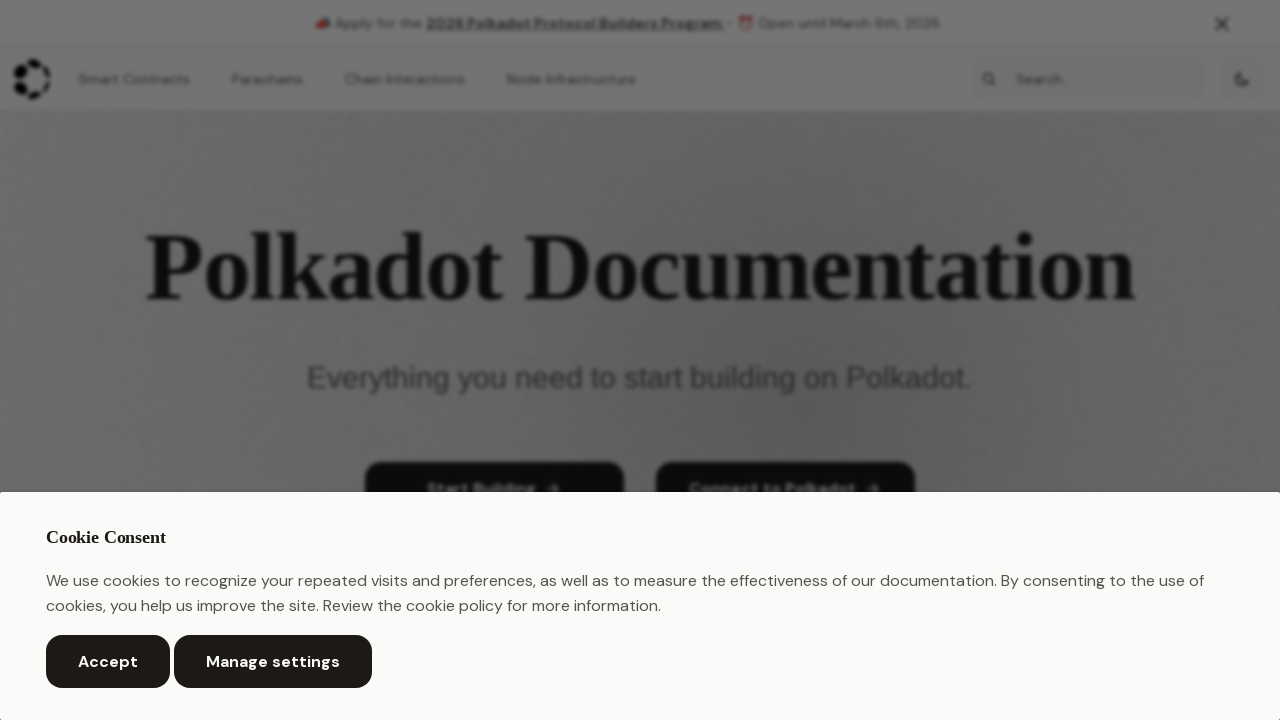

Waited for page to reach domcontentloaded state
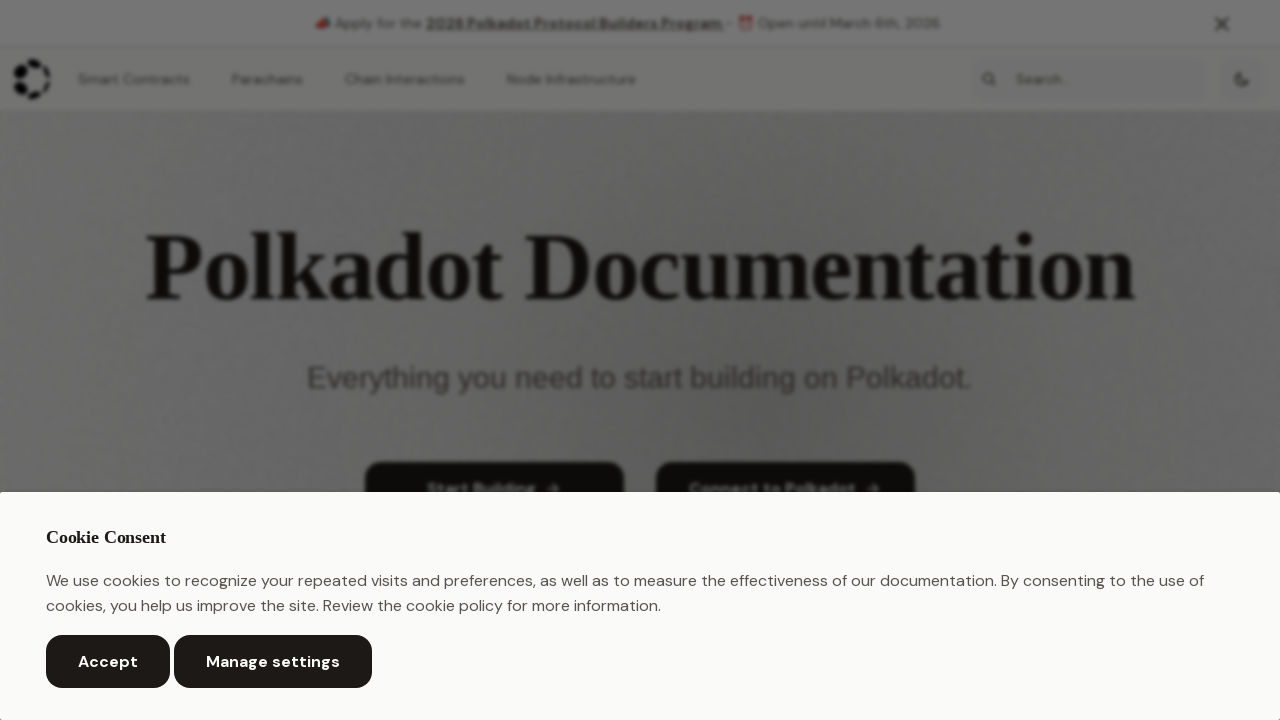

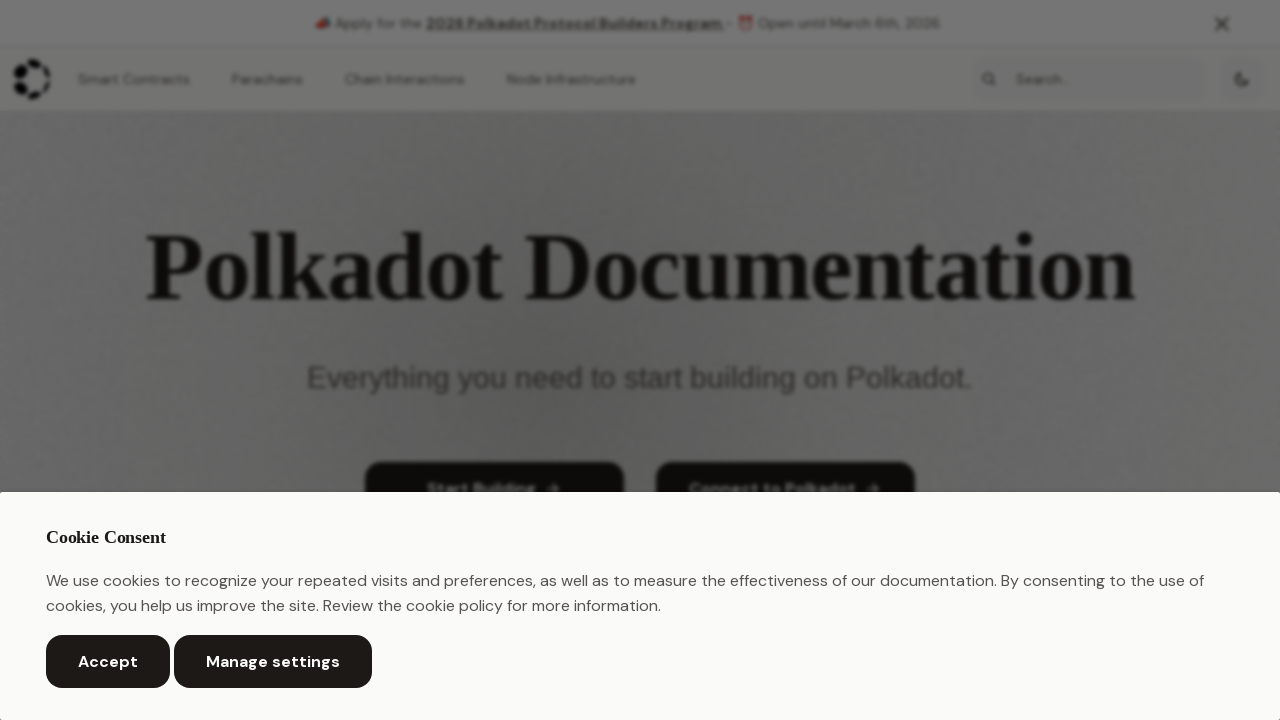